Tests the add-to-cart functionality on a demo e-commerce site by clicking the Add to Cart button for a product and verifying the product appears in the cart panel.

Starting URL: https://bstackdemo.com/

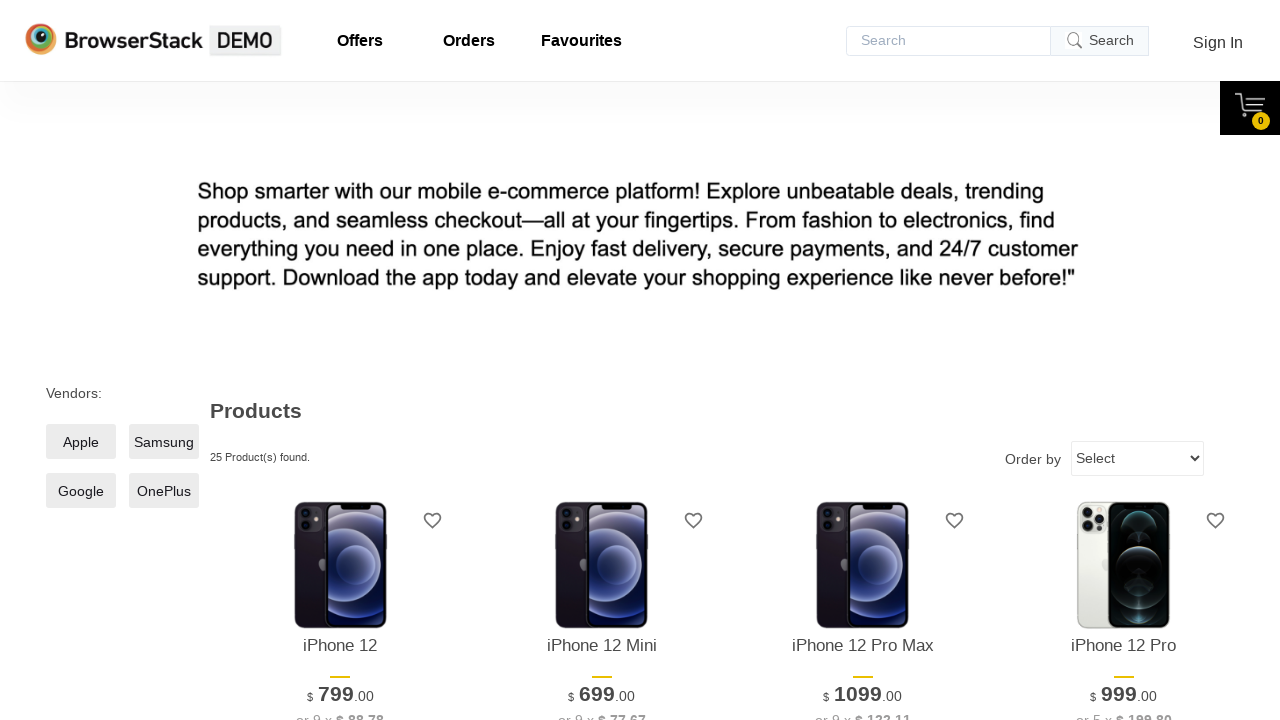

Waited for product name to be visible
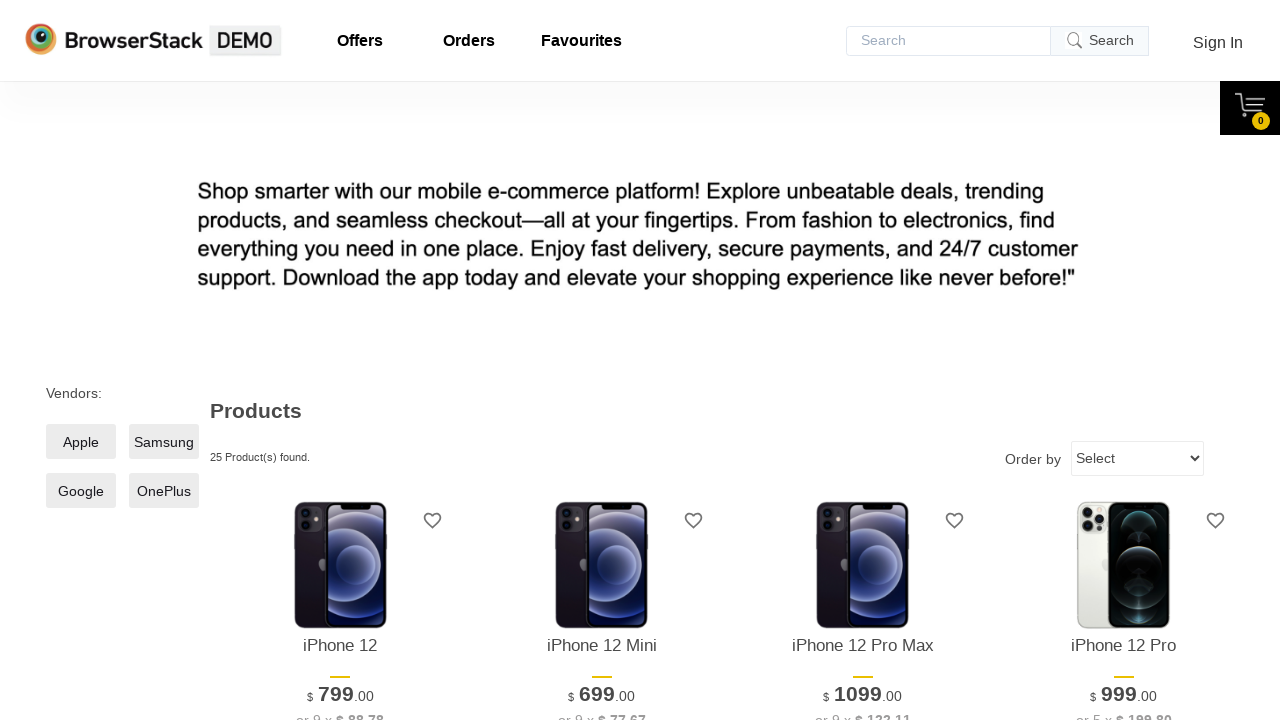

Retrieved product name from page: iPhone 12
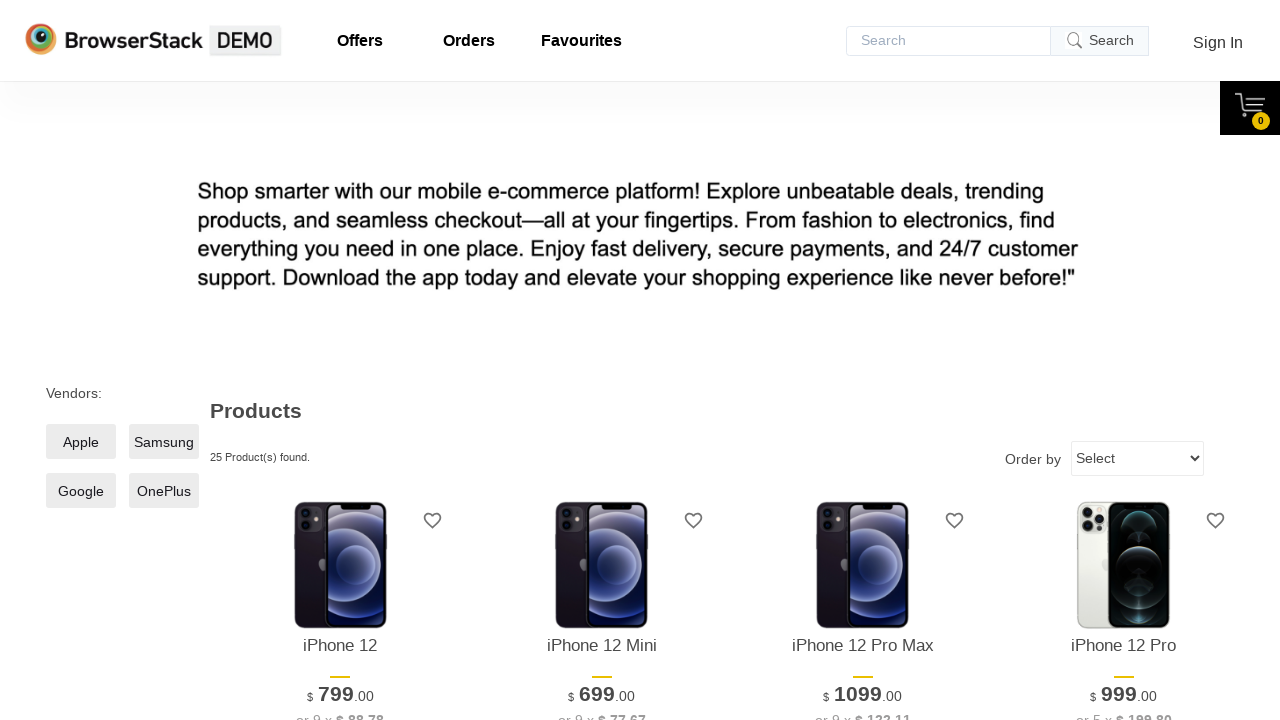

Located the Add to Cart button
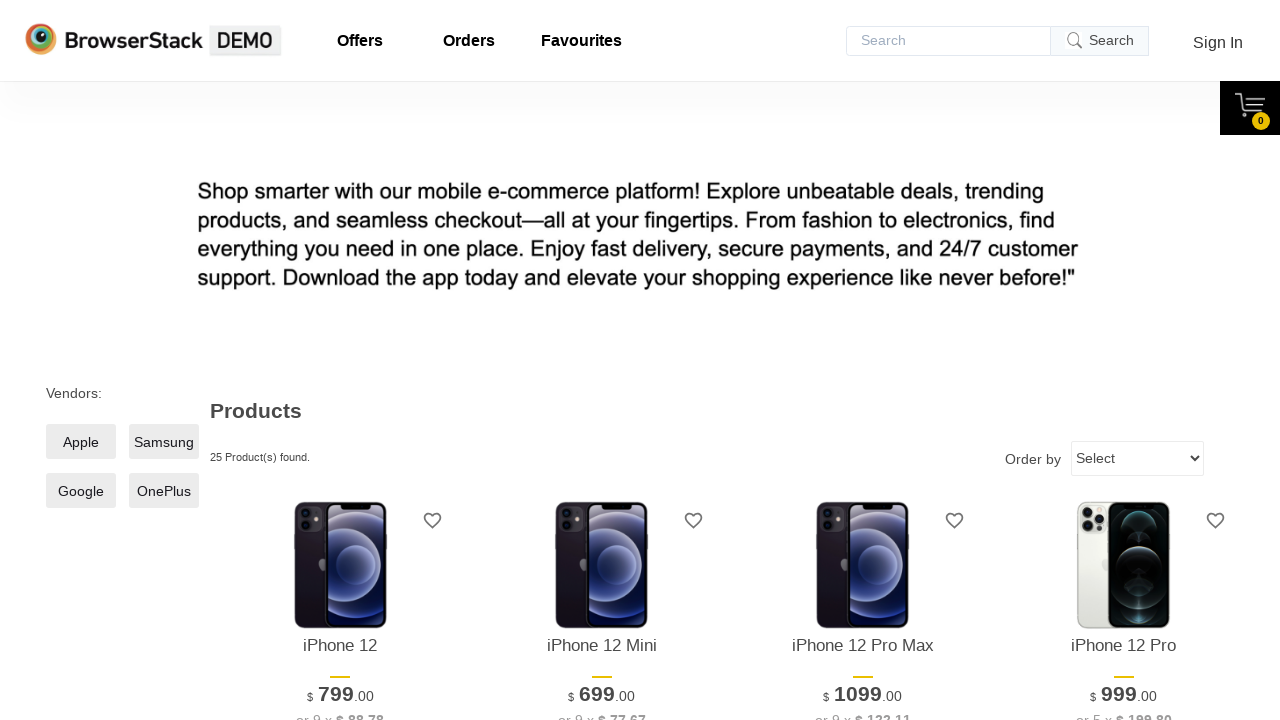

Waited for Add to Cart button to become visible
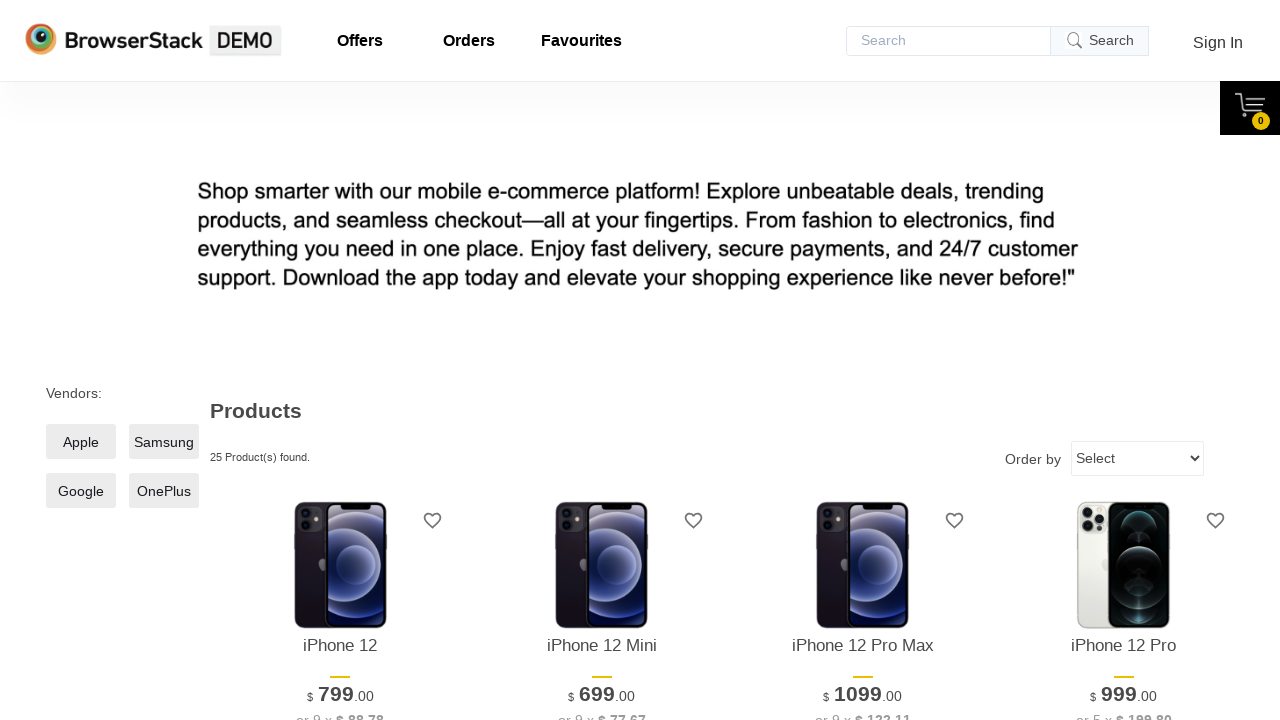

Clicked the Add to Cart button at (340, 361) on xpath=//*[@id='1']/div[4]
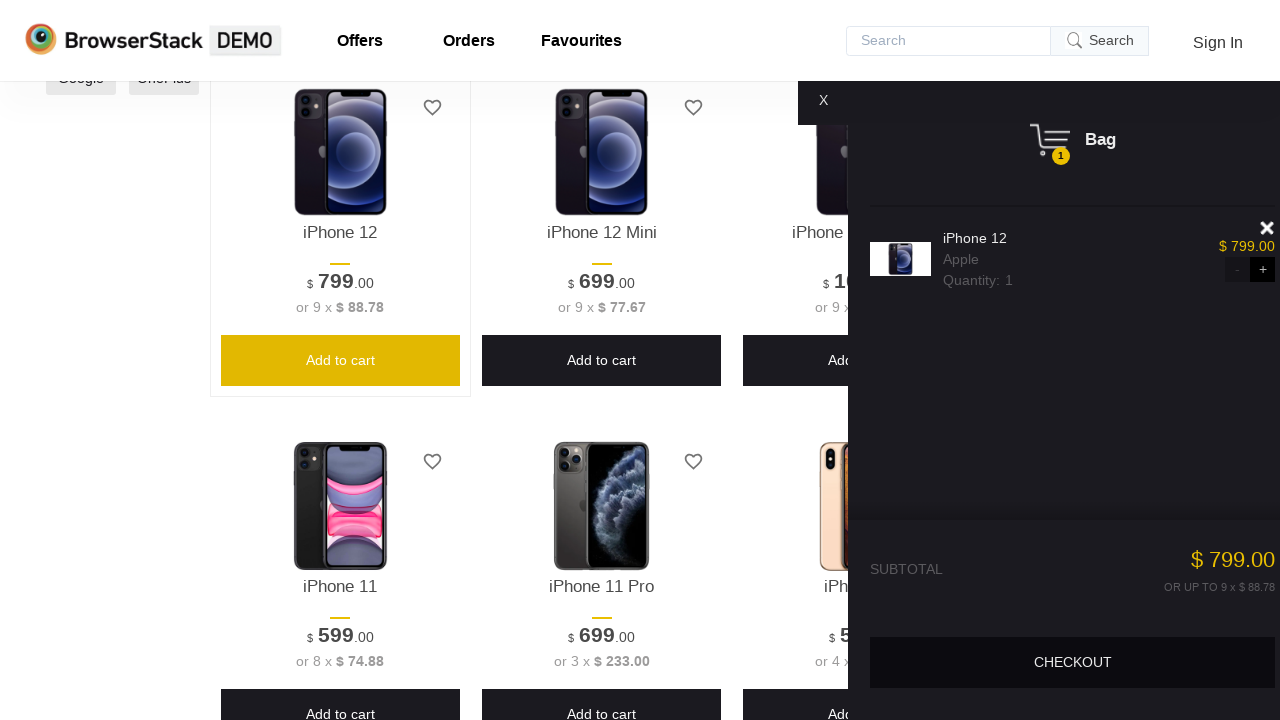

Waited for cart panel to appear
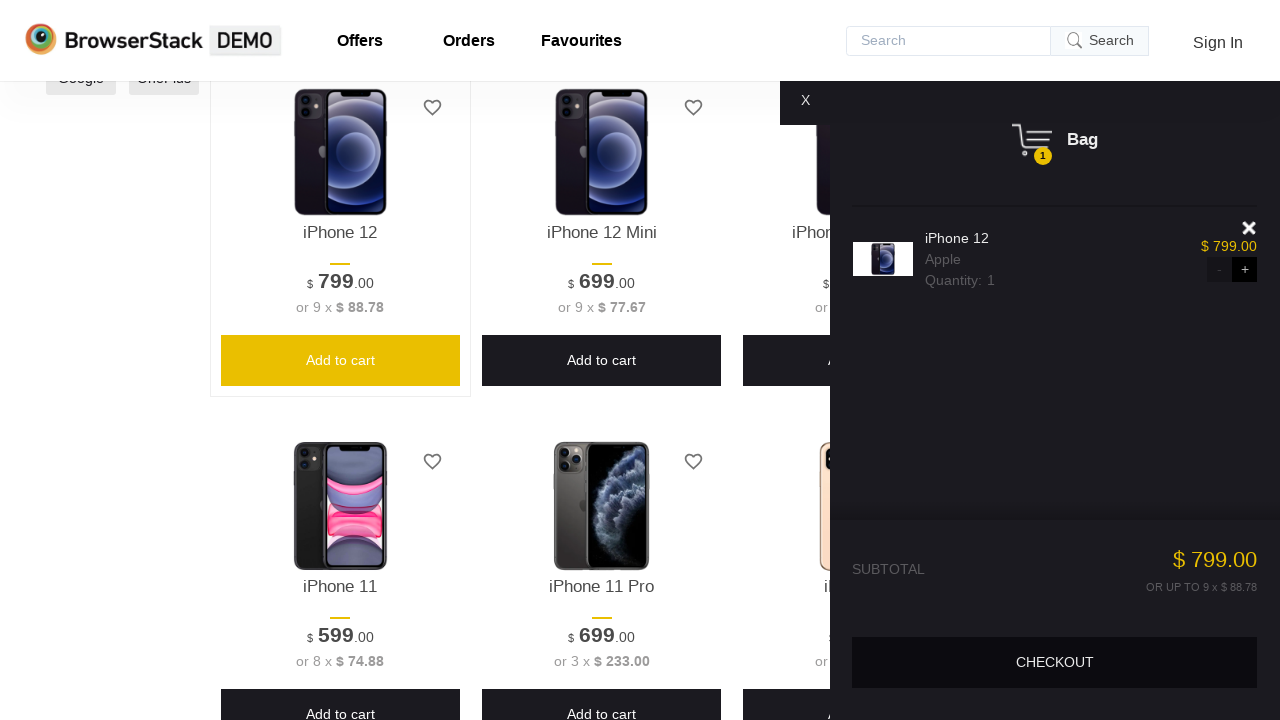

Verified product in cart: iPhone 12
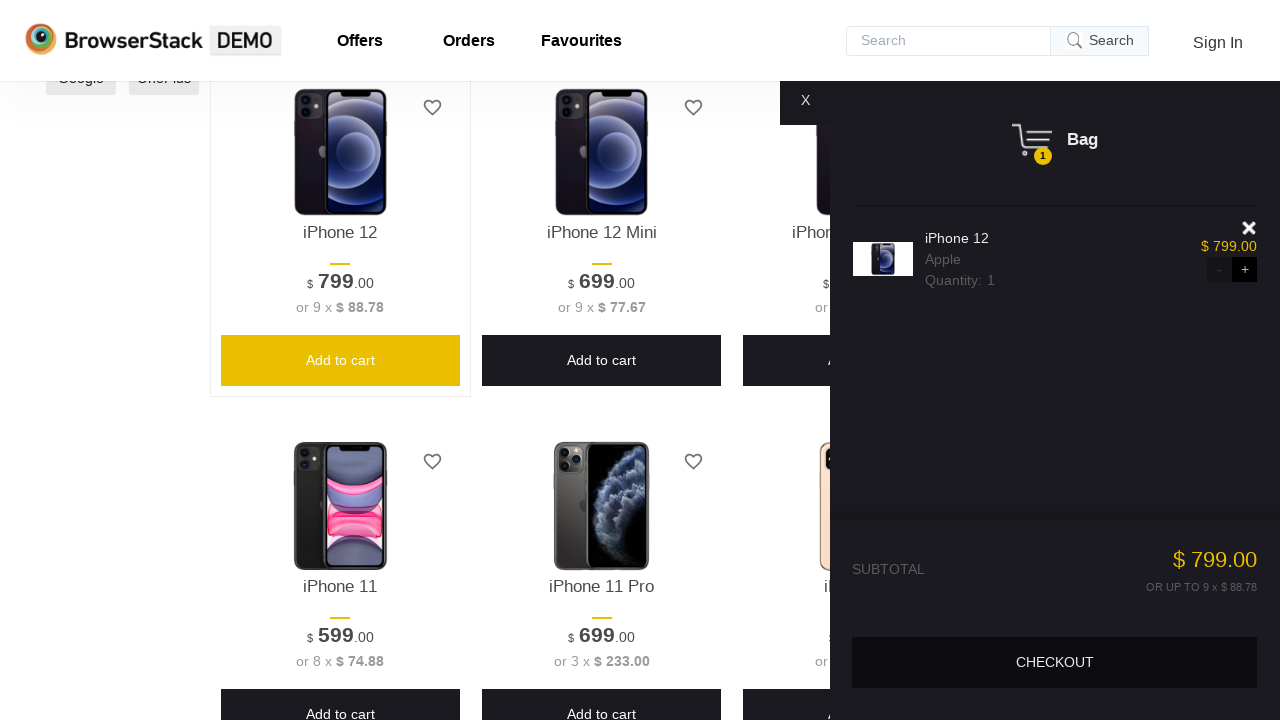

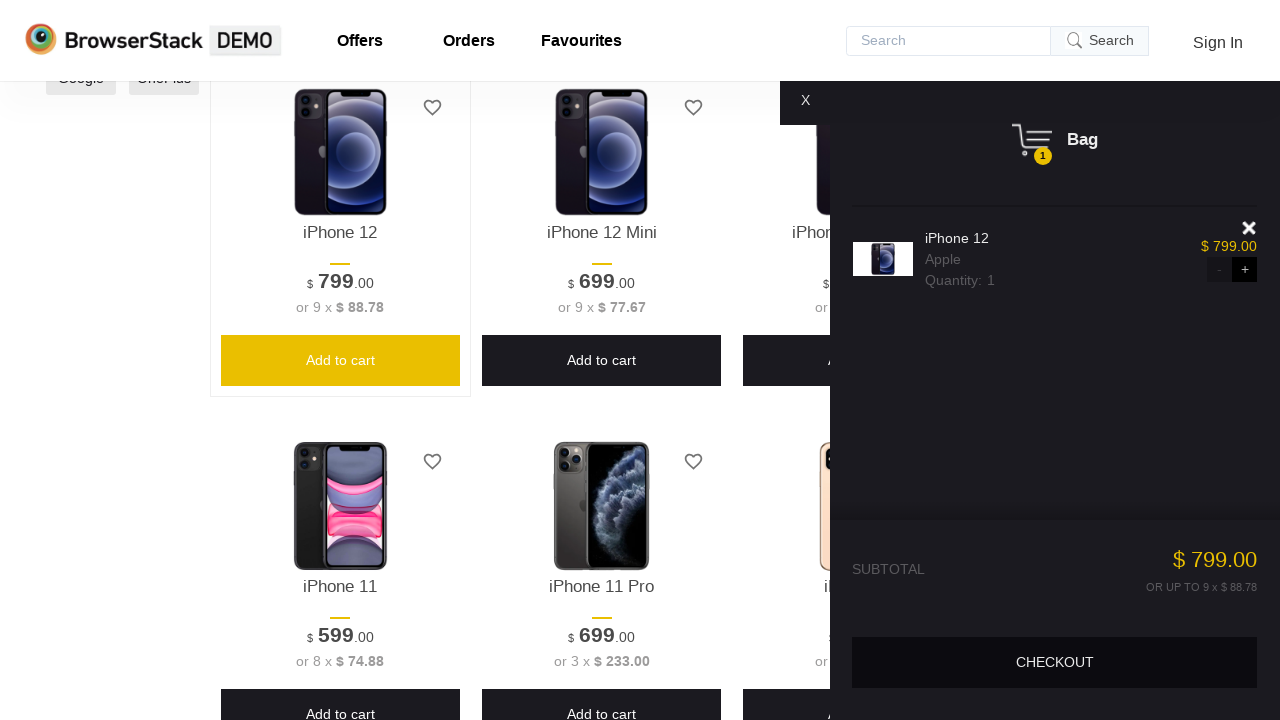